Tests the sortable list functionality by navigating to the Interactions > Sortable section and performing drag-and-drop operations on list items, moving each element to the position of the next one.

Starting URL: https://demoqa.com

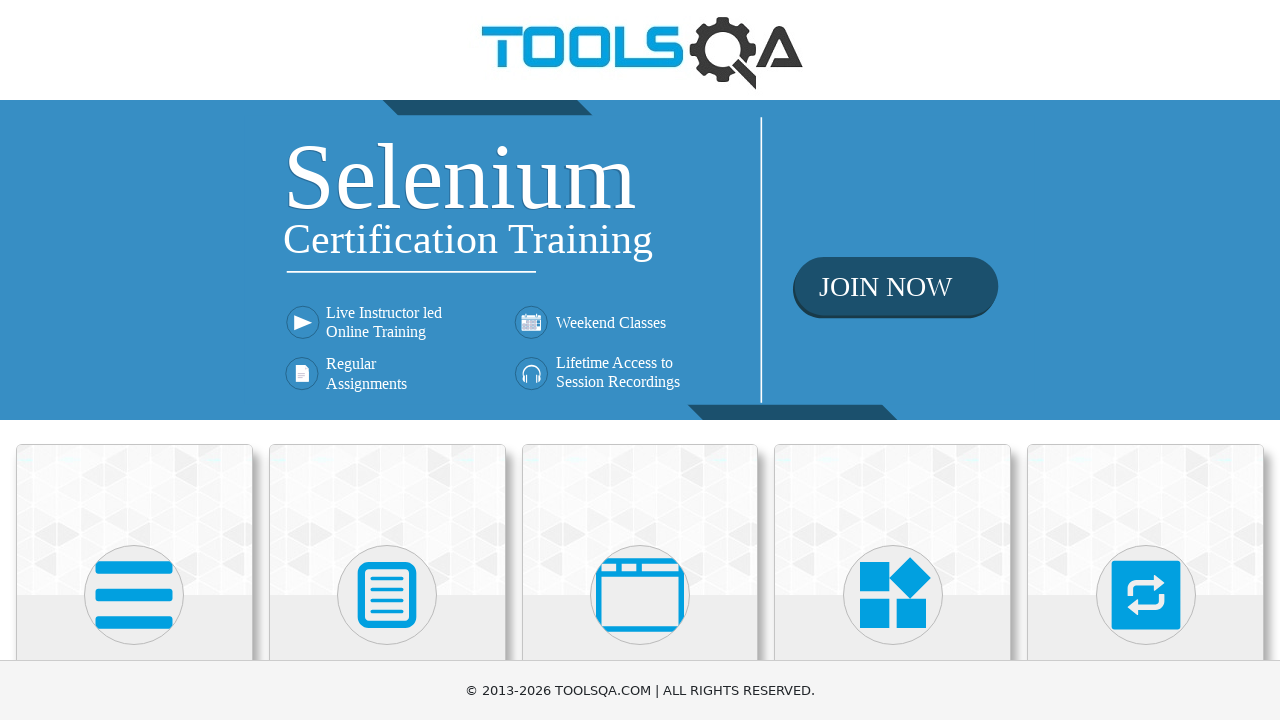

Clicked Interactions menu at (1146, 360) on text=Interactions
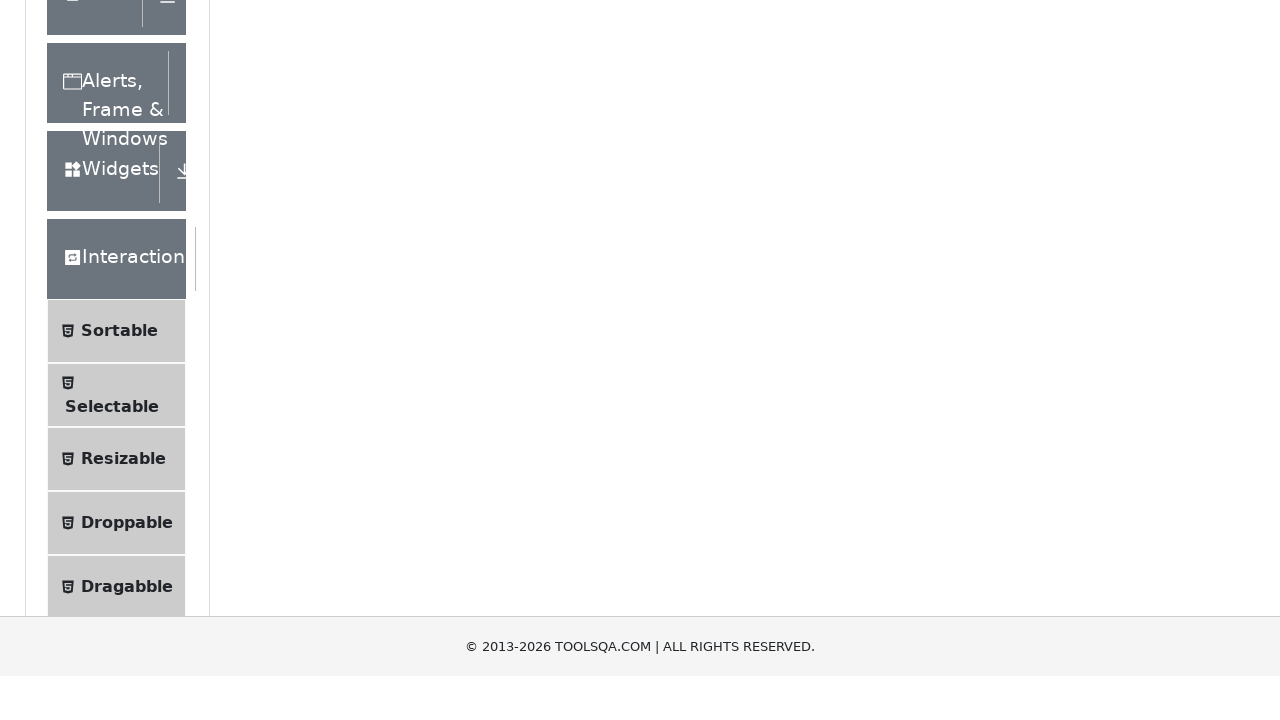

Clicked Sortable submenu at (119, 613) on text=Sortable
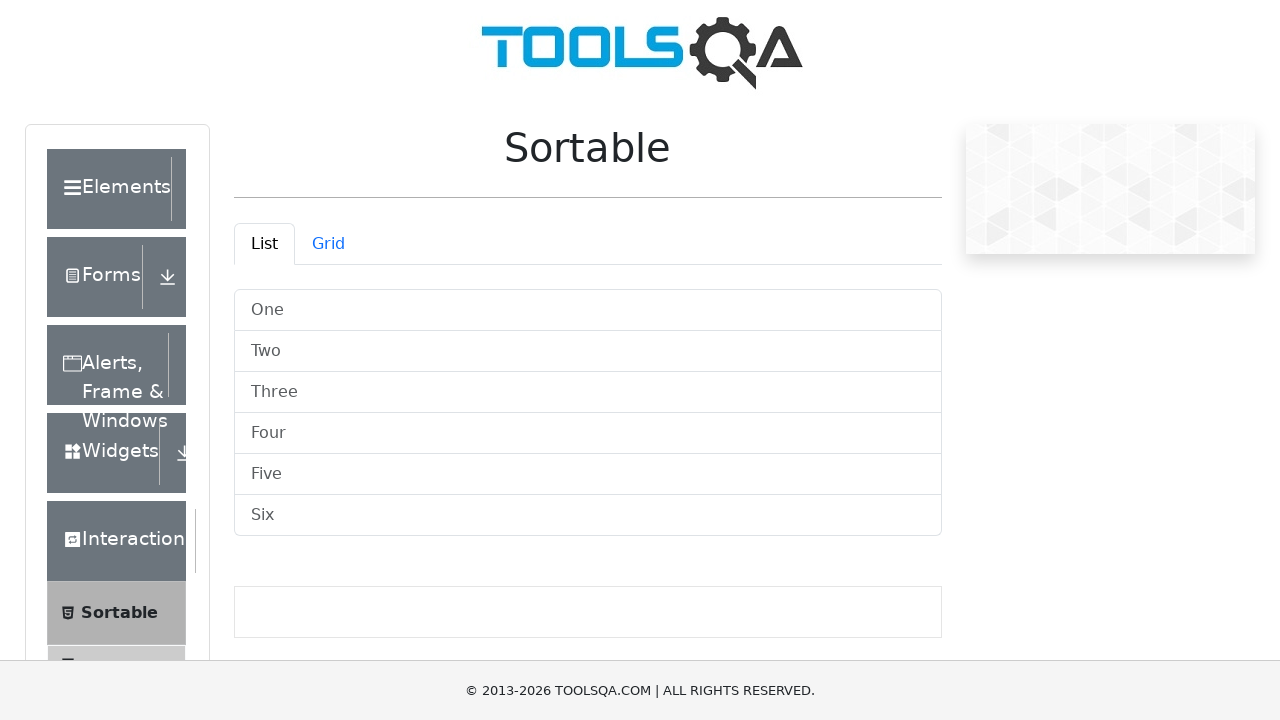

Sortable list loaded and visible
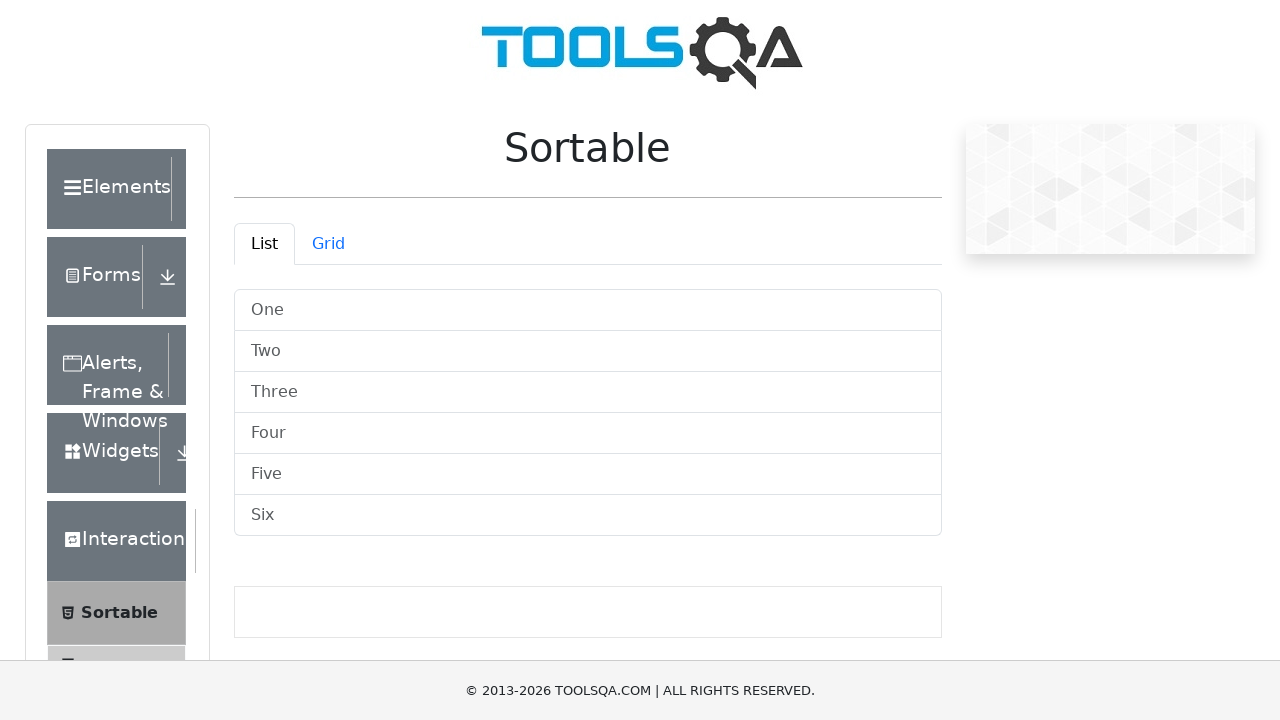

Retrieved 6 sortable list items
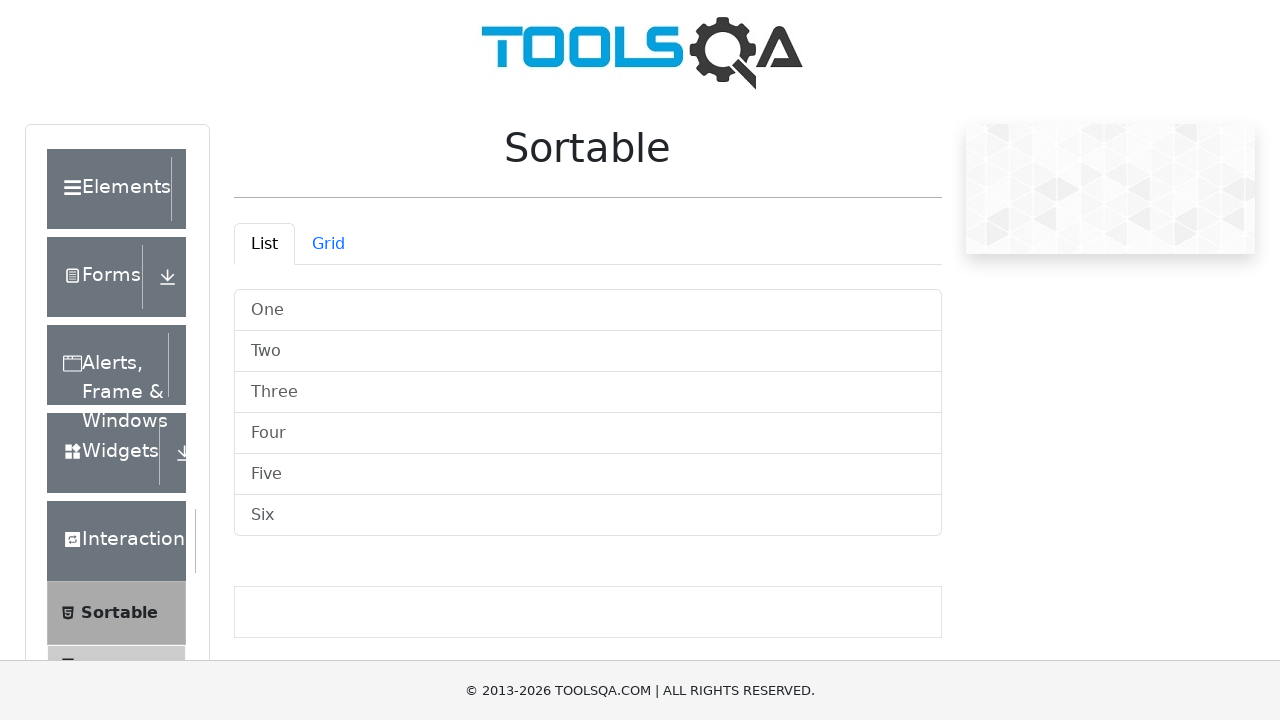

Dragged list item 0 to position of item 1 at (588, 352)
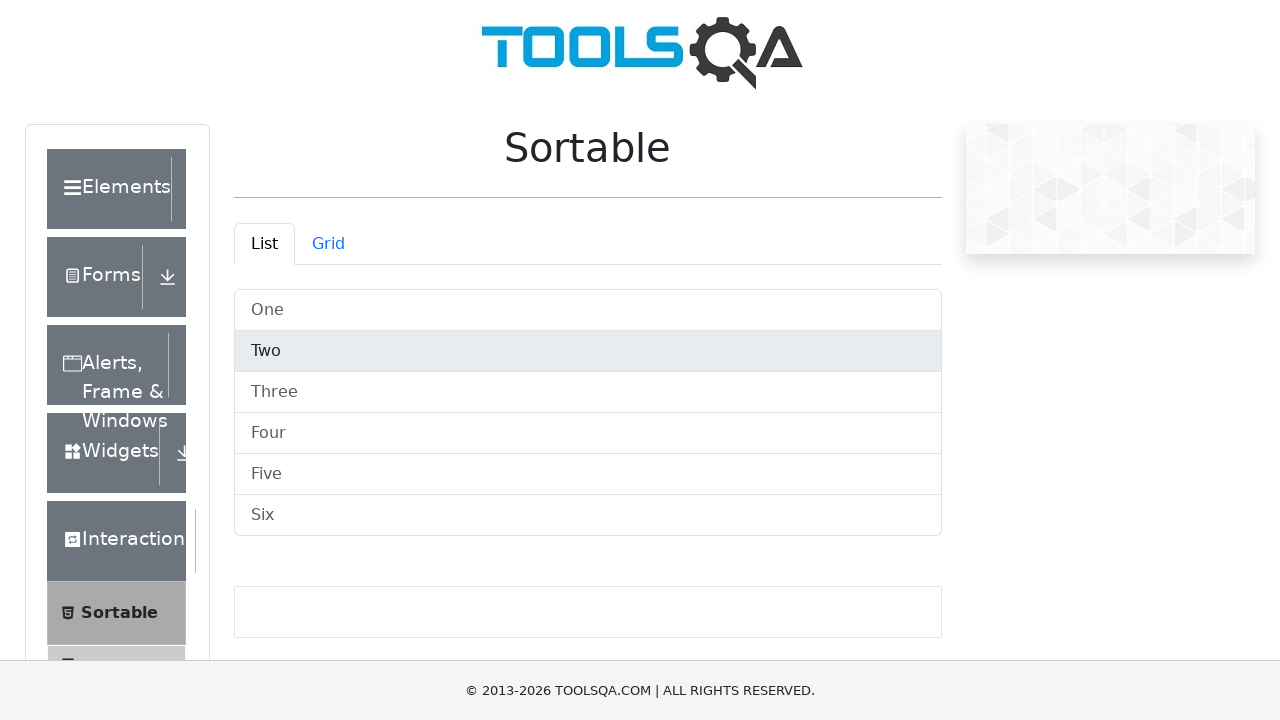

Dragged list item 1 to position of item 2 at (588, 392)
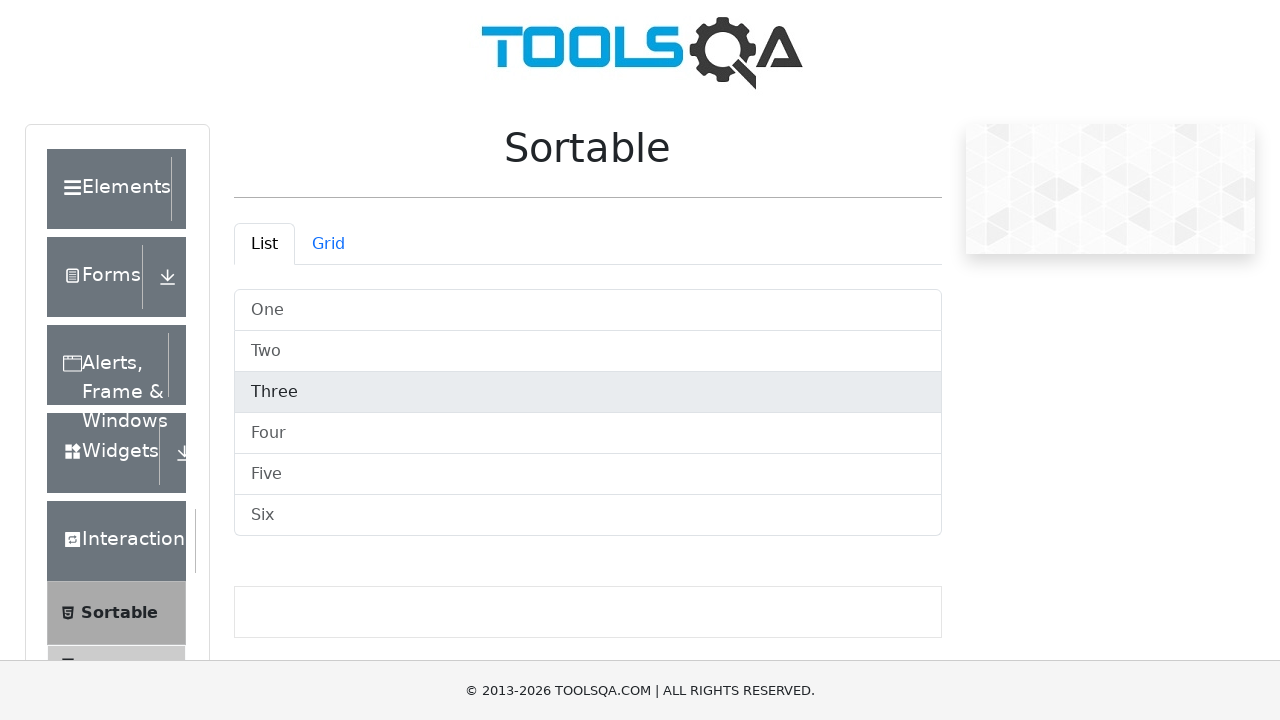

Dragged list item 2 to position of item 3 at (588, 434)
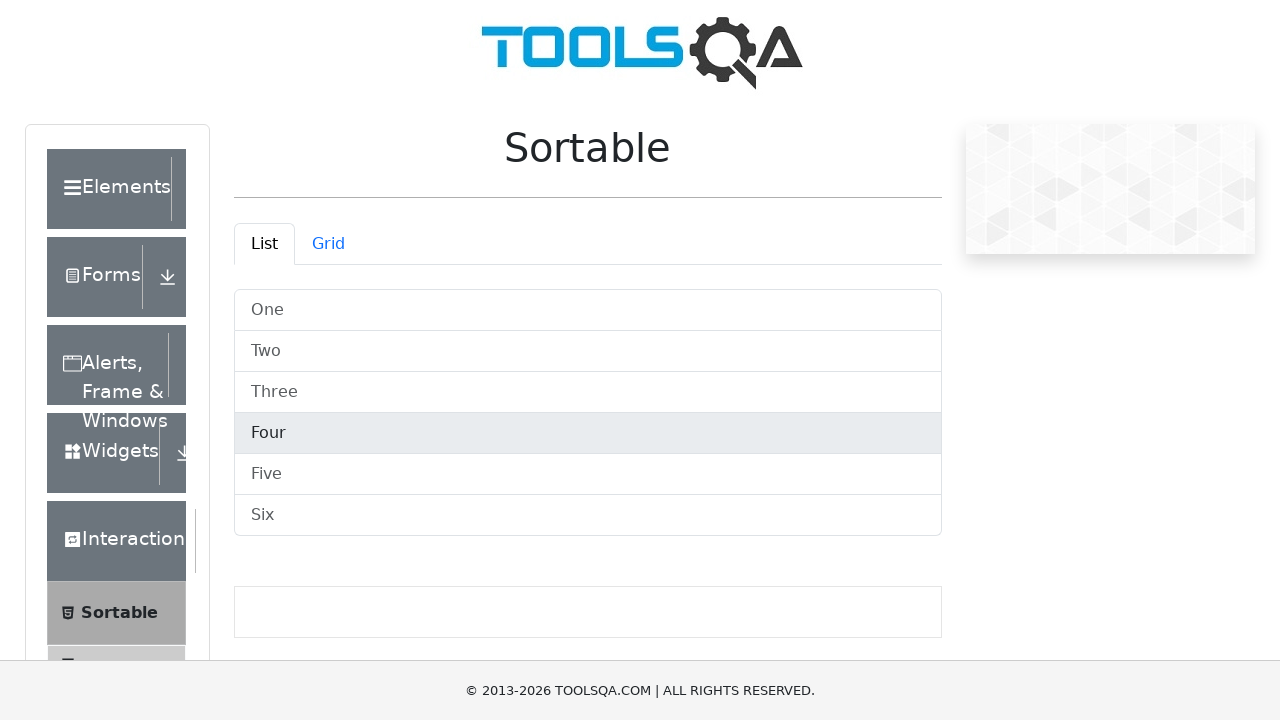

Dragged list item 3 to position of item 4 at (588, 474)
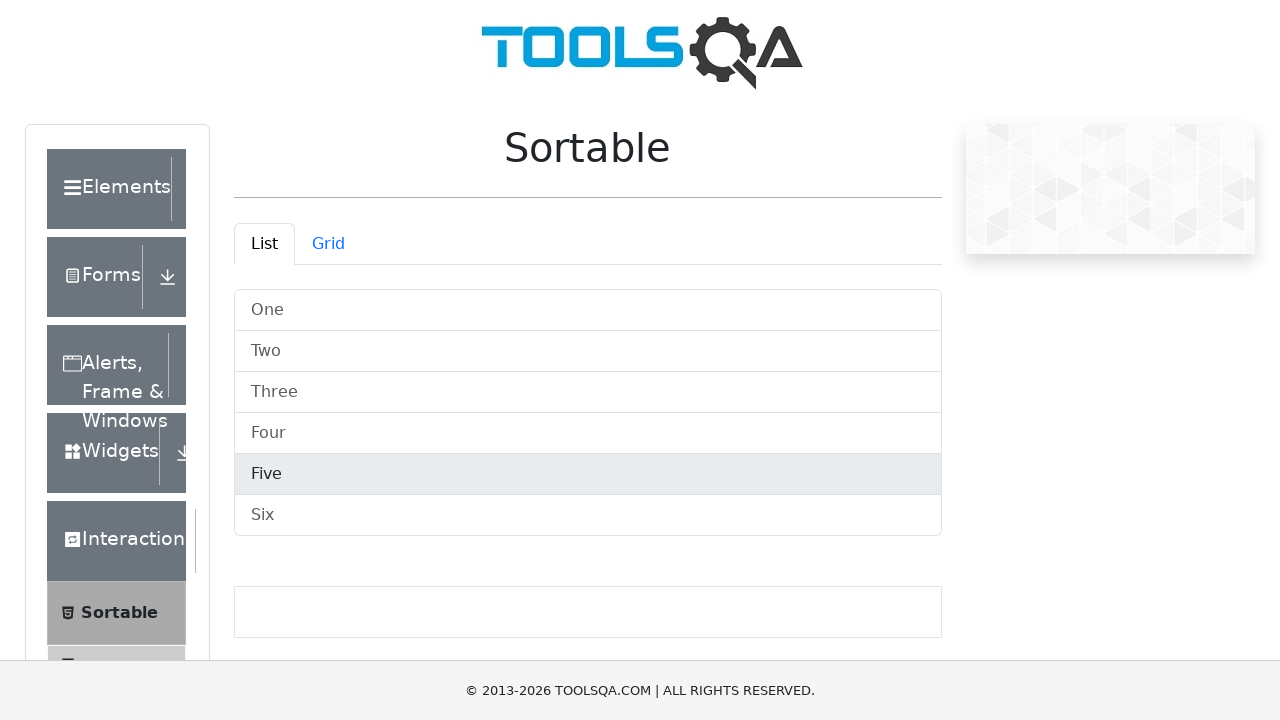

Dragged list item 4 to position of item 5 at (588, 516)
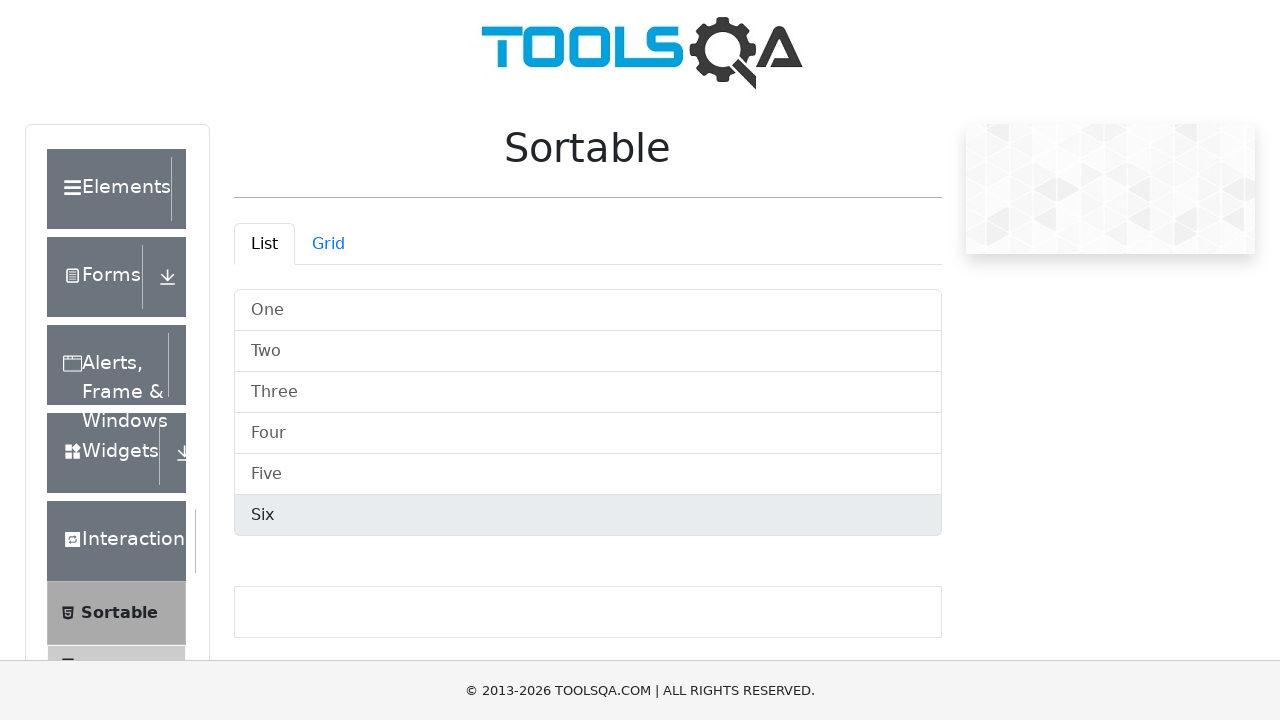

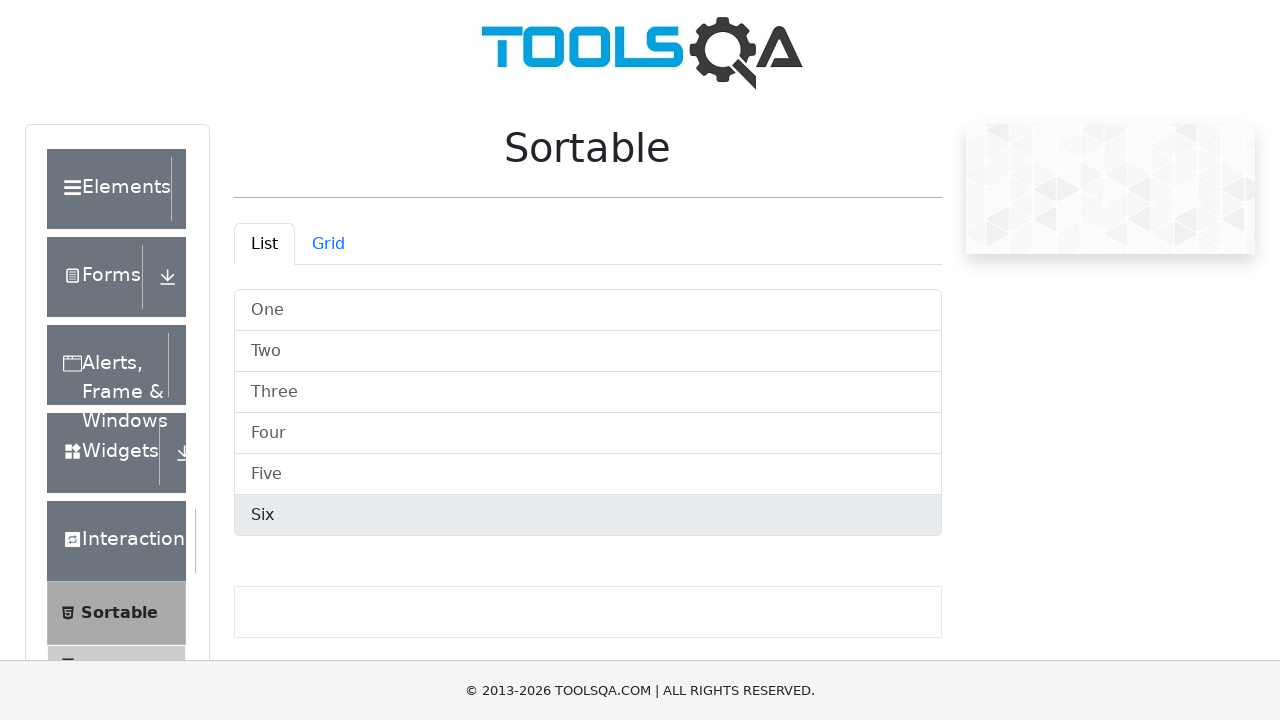